Tests drag and drop functionality by dragging an Angular logo element to a drop area.

Starting URL: https://demo.automationtesting.in/Dynamic.html

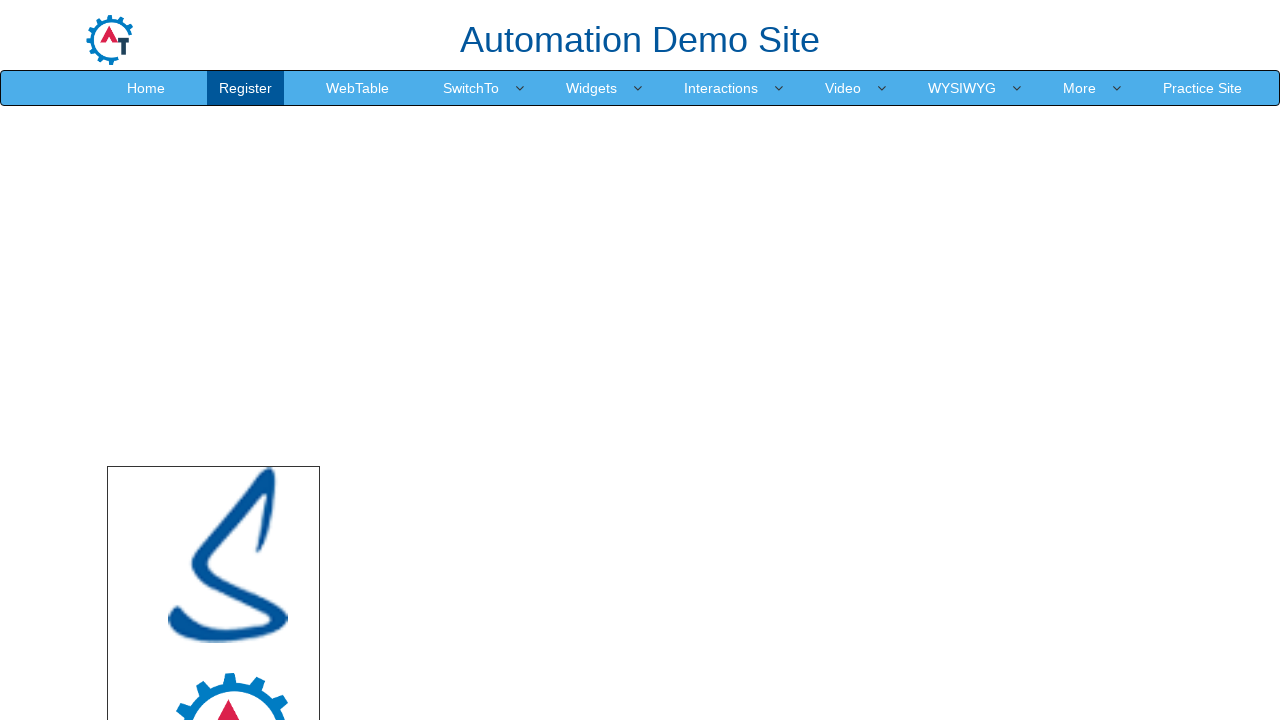

Located Angular logo element (#angular)
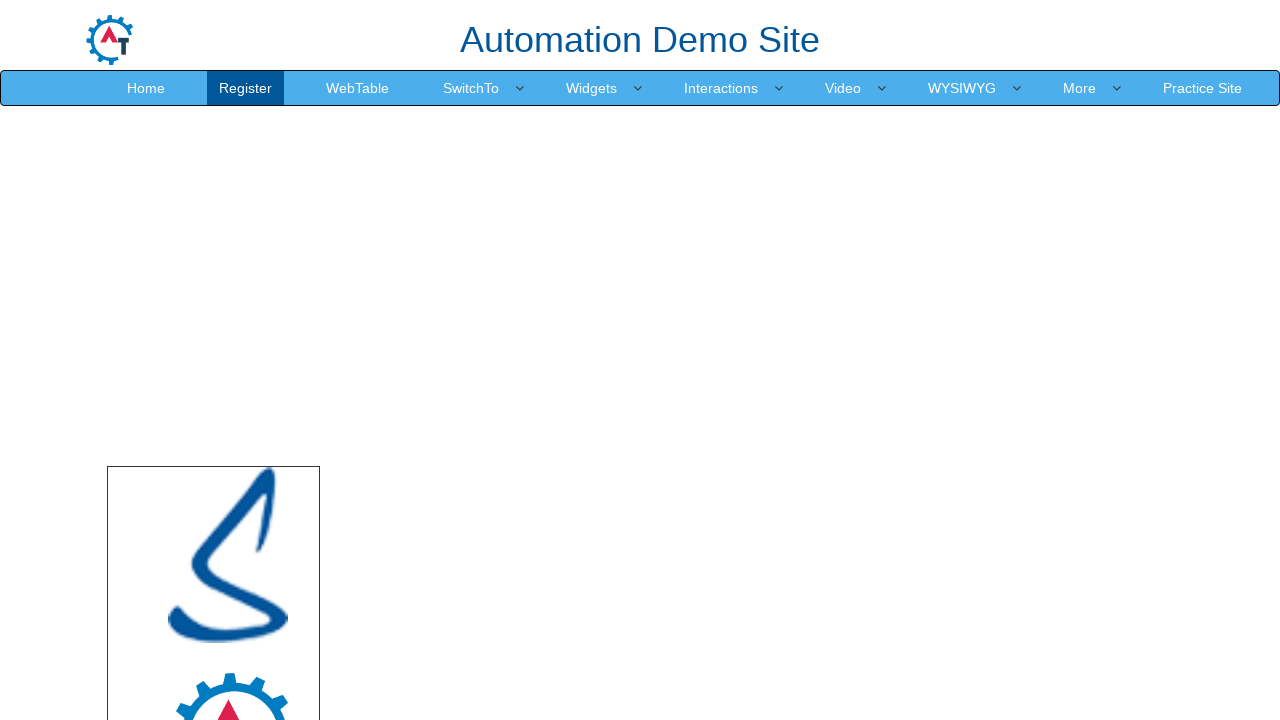

Located drop area element (#droparea)
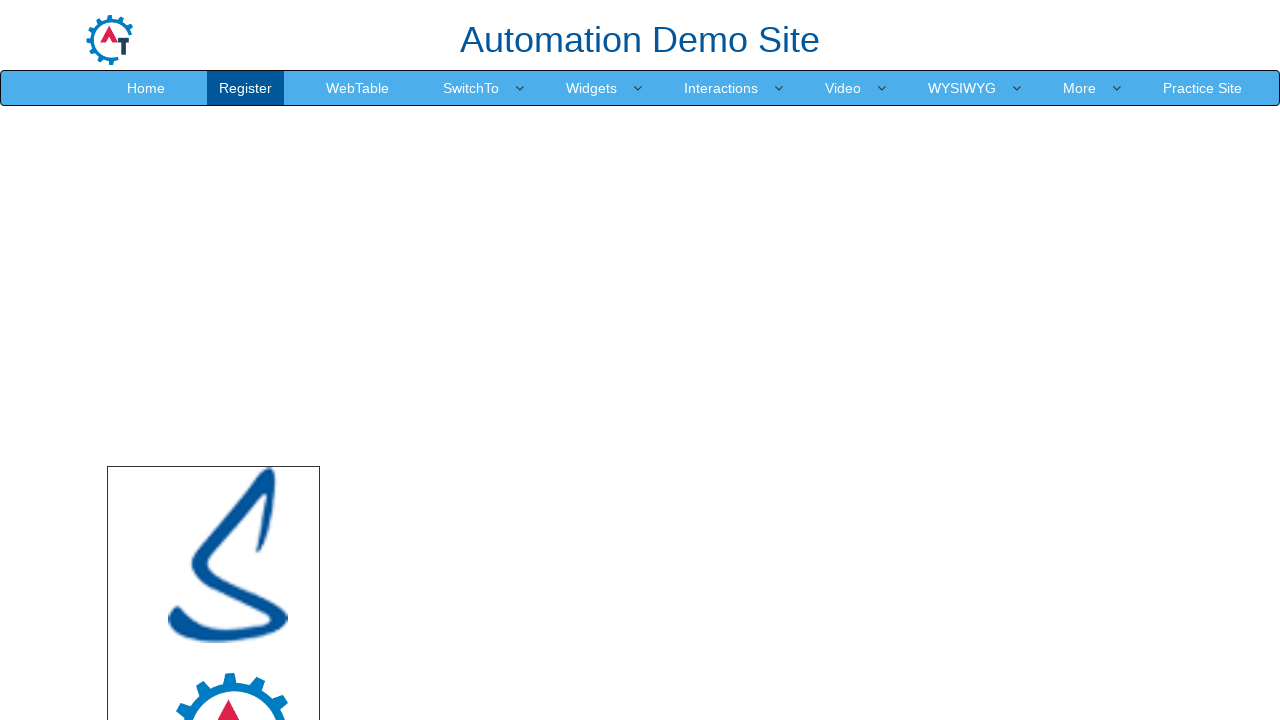

Dragged Angular logo to drop area at (747, 545)
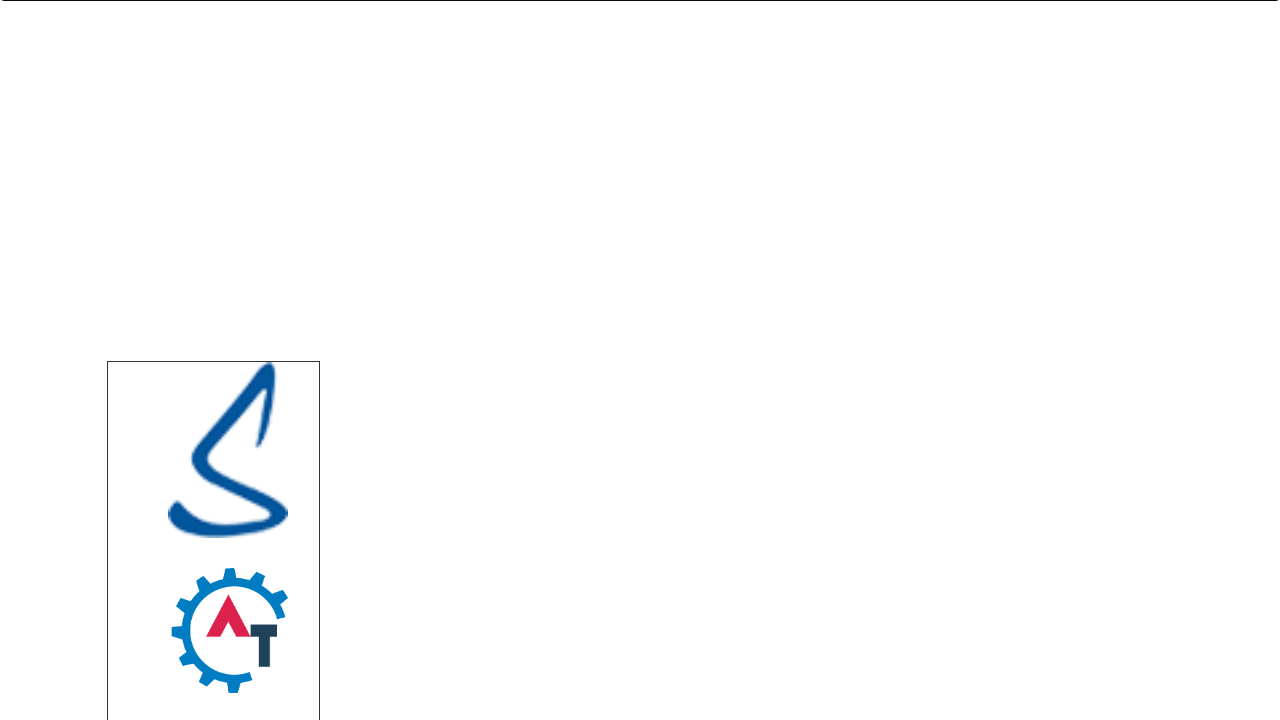

Waited 2 seconds to observe drag and drop result
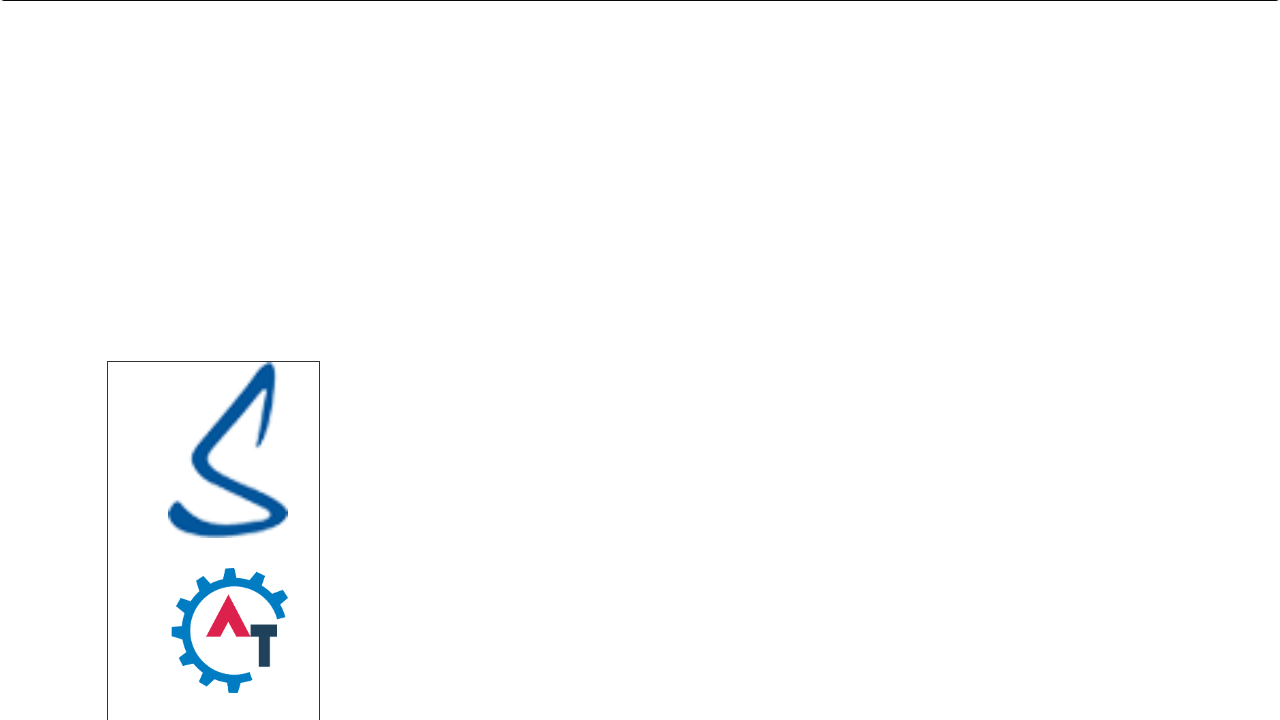

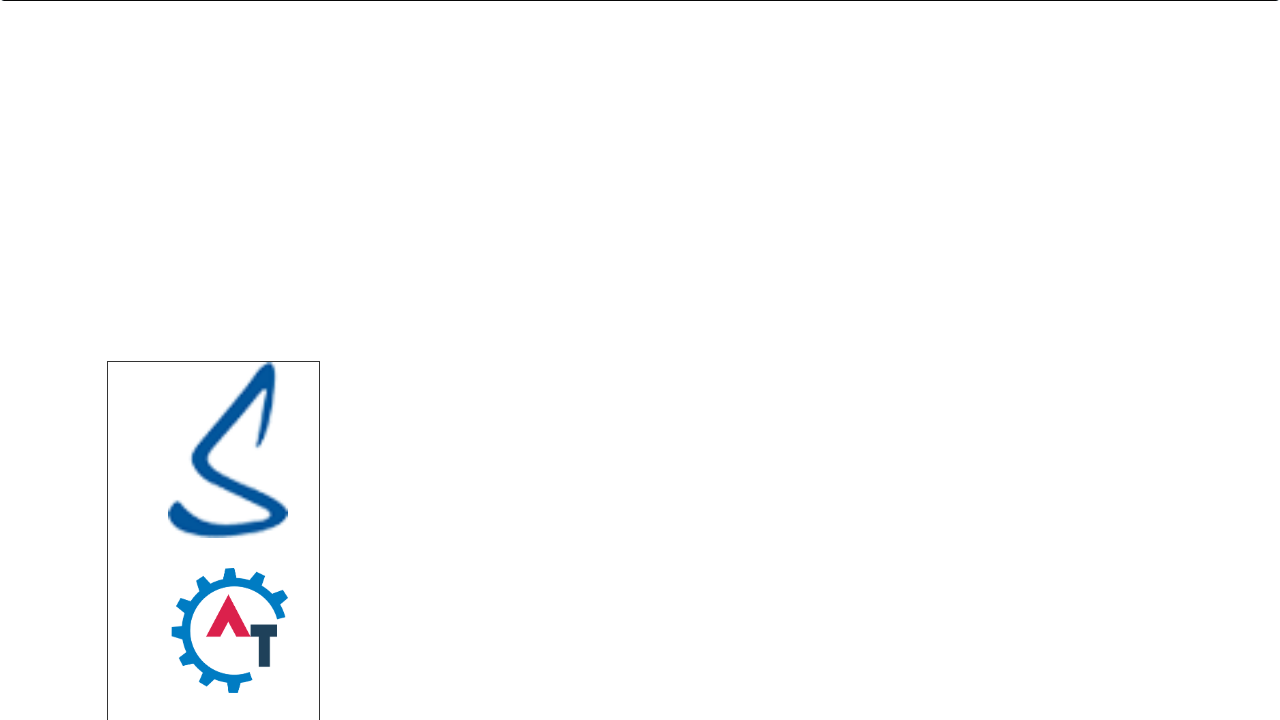